Tests opening a new window, switching to it, closing it, and returning to the original window

Starting URL: https://rahulshettyacademy.com/AutomationPractice/

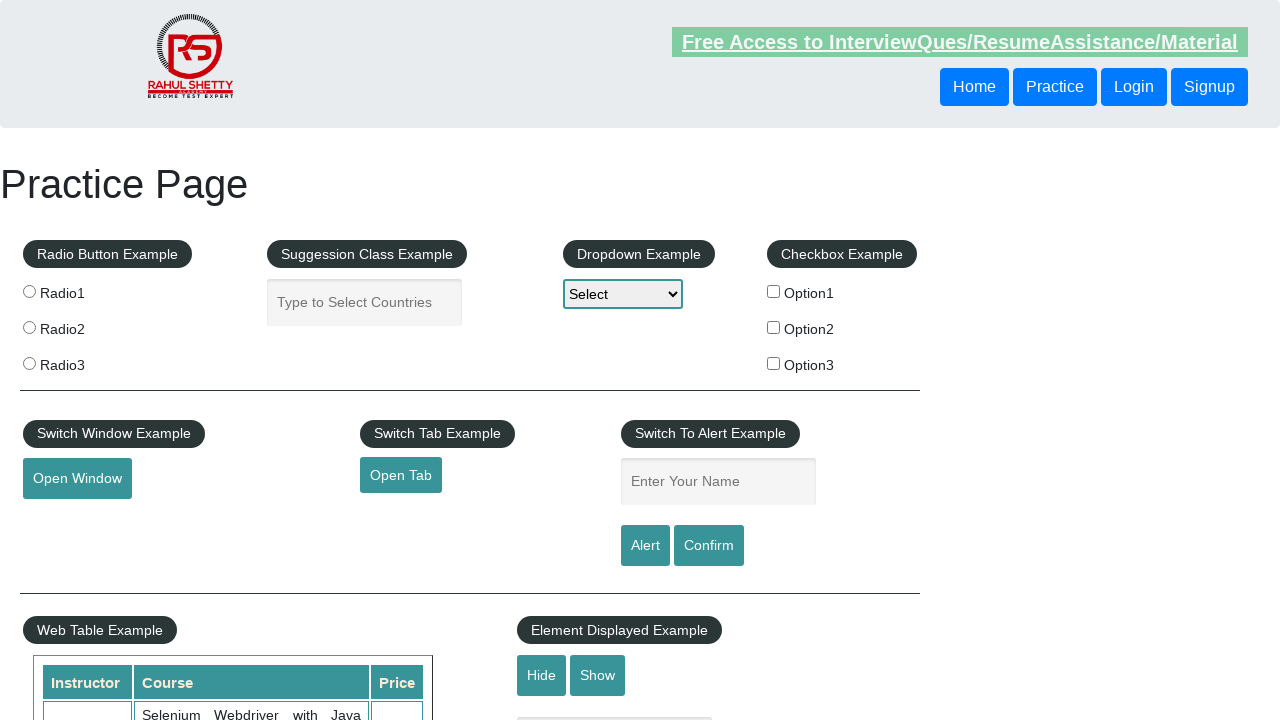

Clicked button to open new window at (77, 479) on button#openwindow
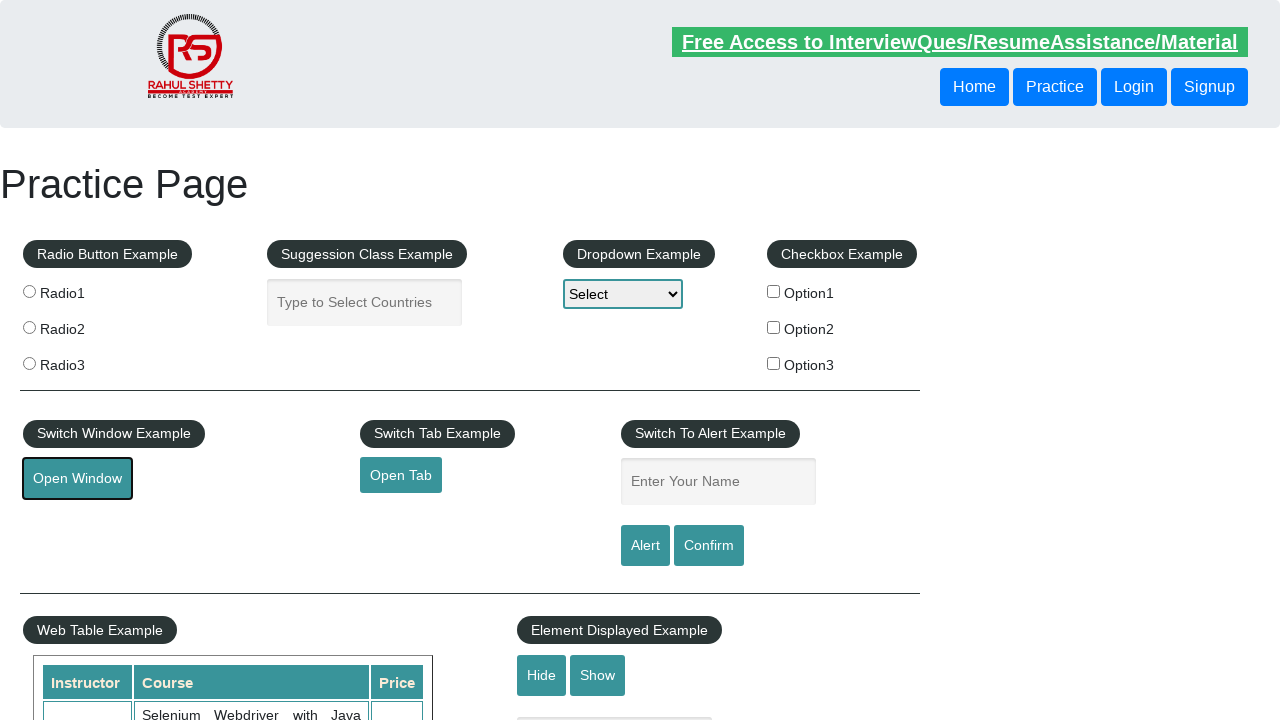

New window opened and captured
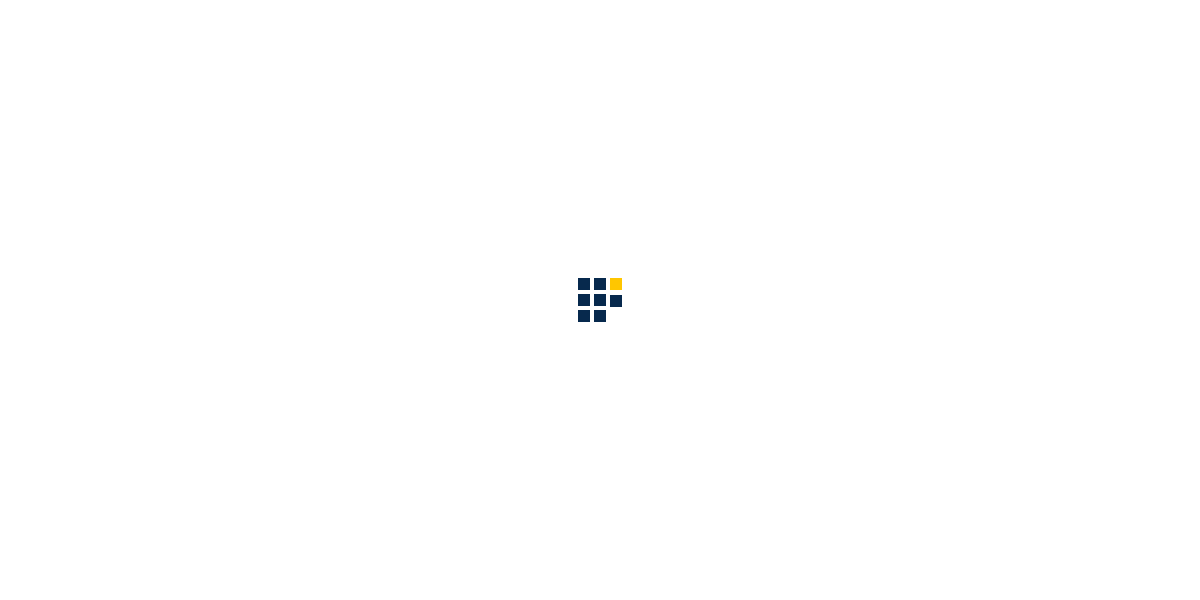

Closed the new window and returned to original window
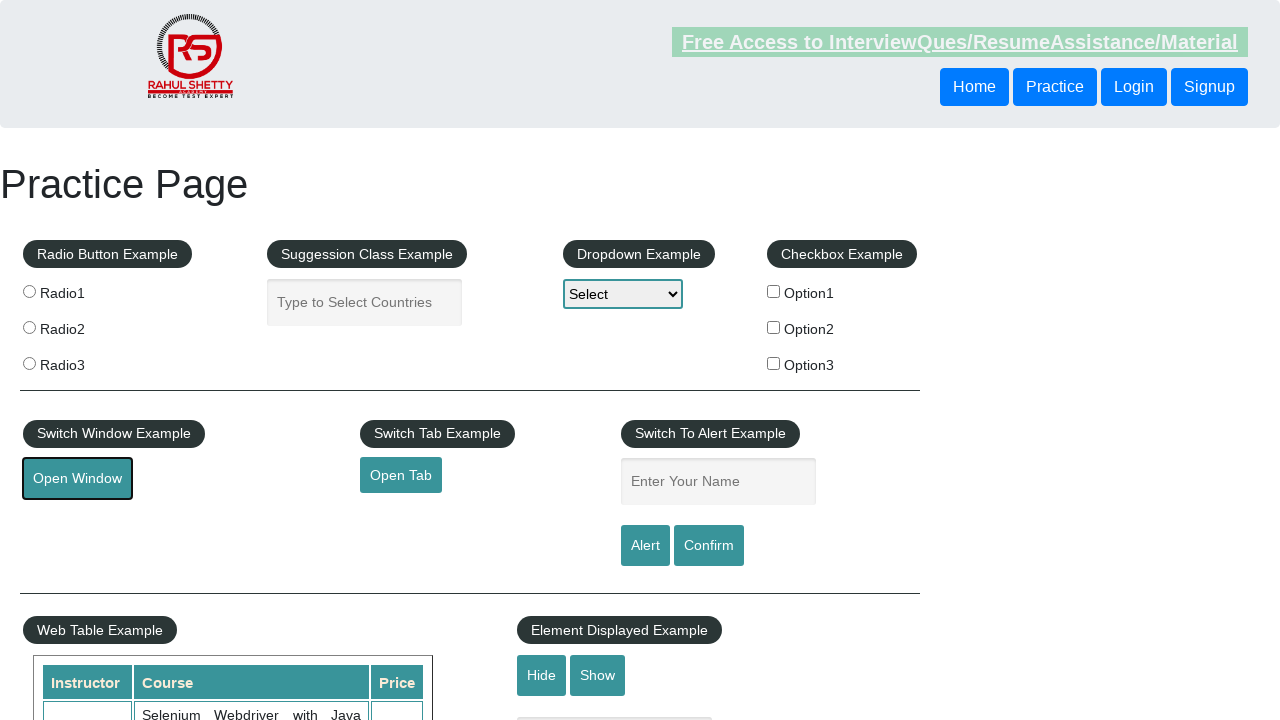

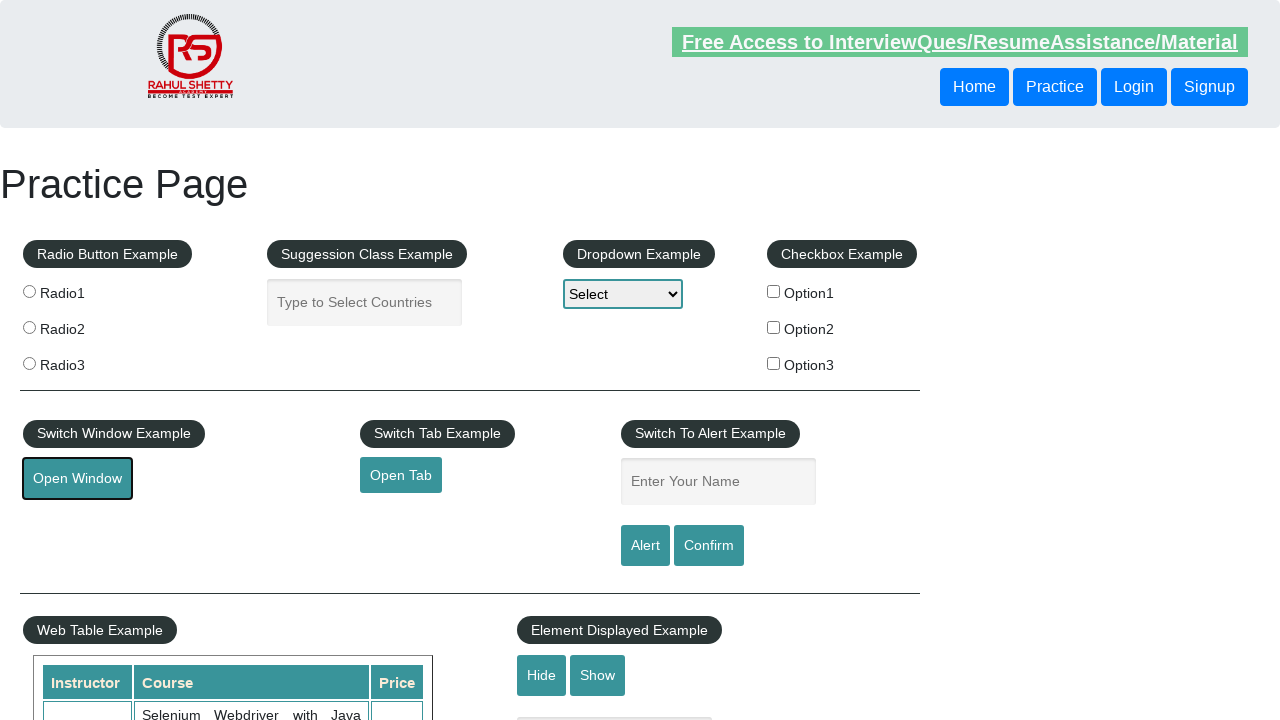